Navigates to VNK education site, uses helper method to handle popup, then clicks course list button

Starting URL: https://vnk.edu.vn/

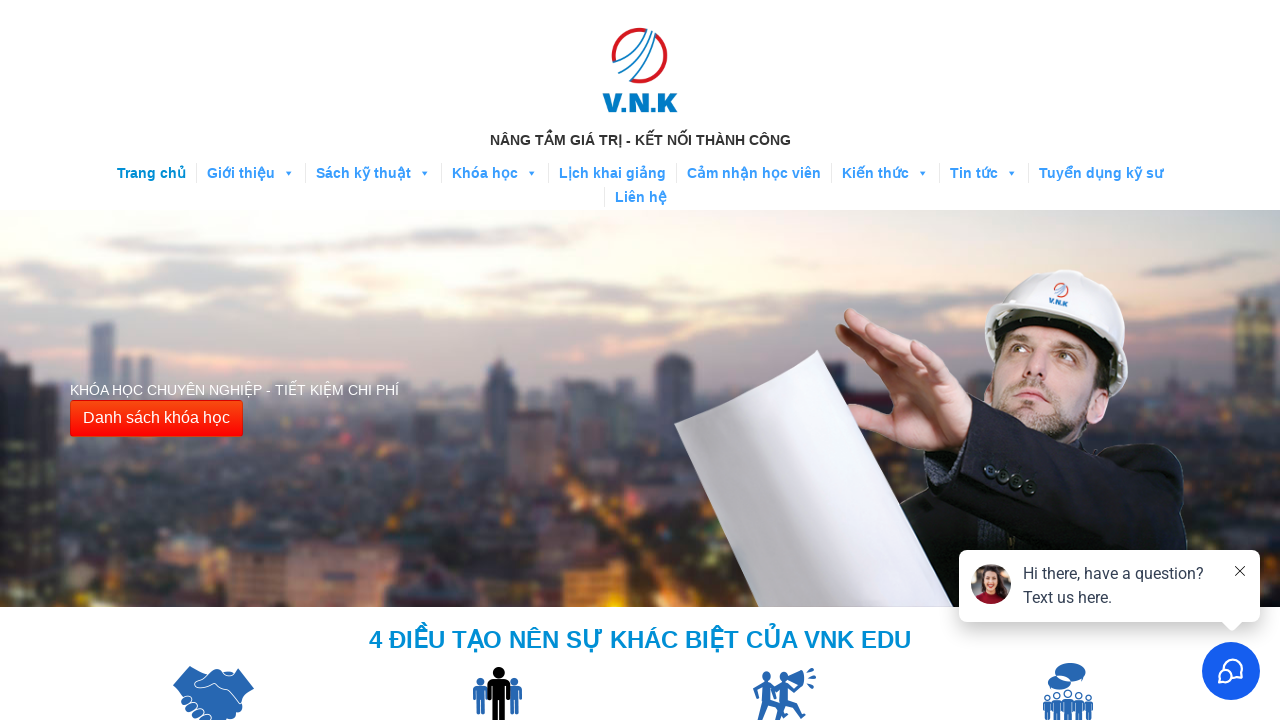

Navigated to VNK education site
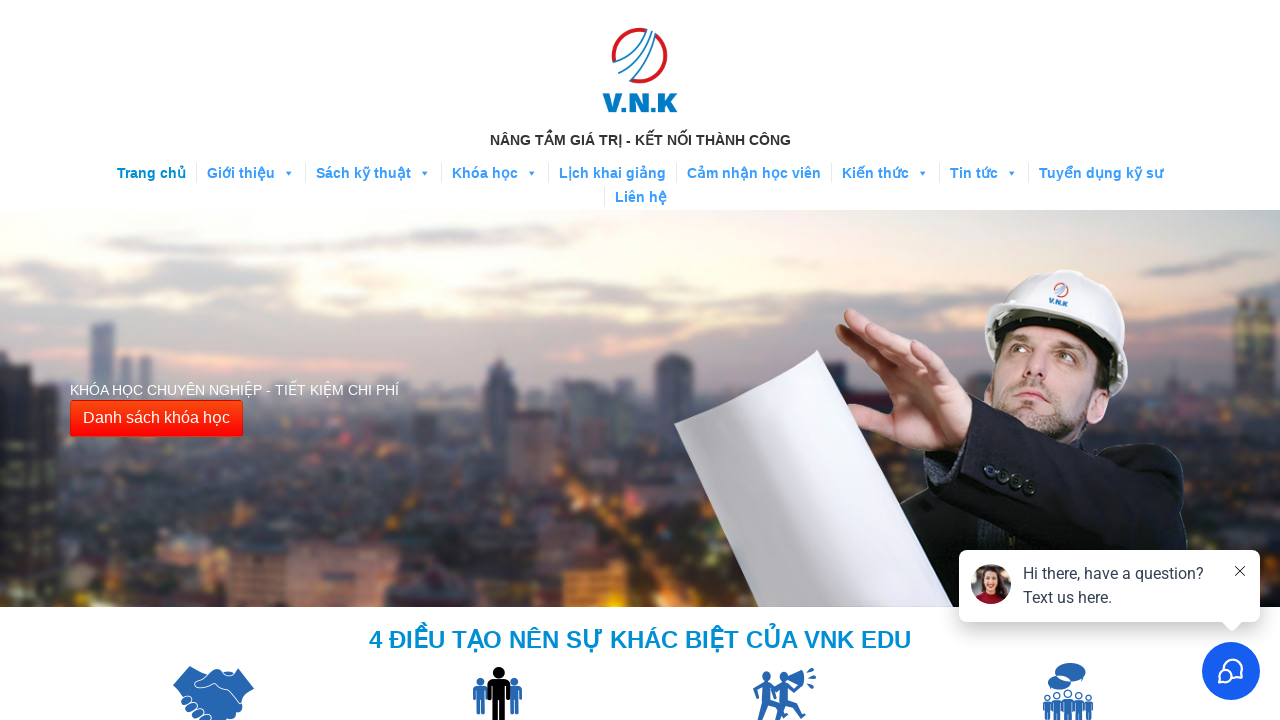

No popup detected in DOM
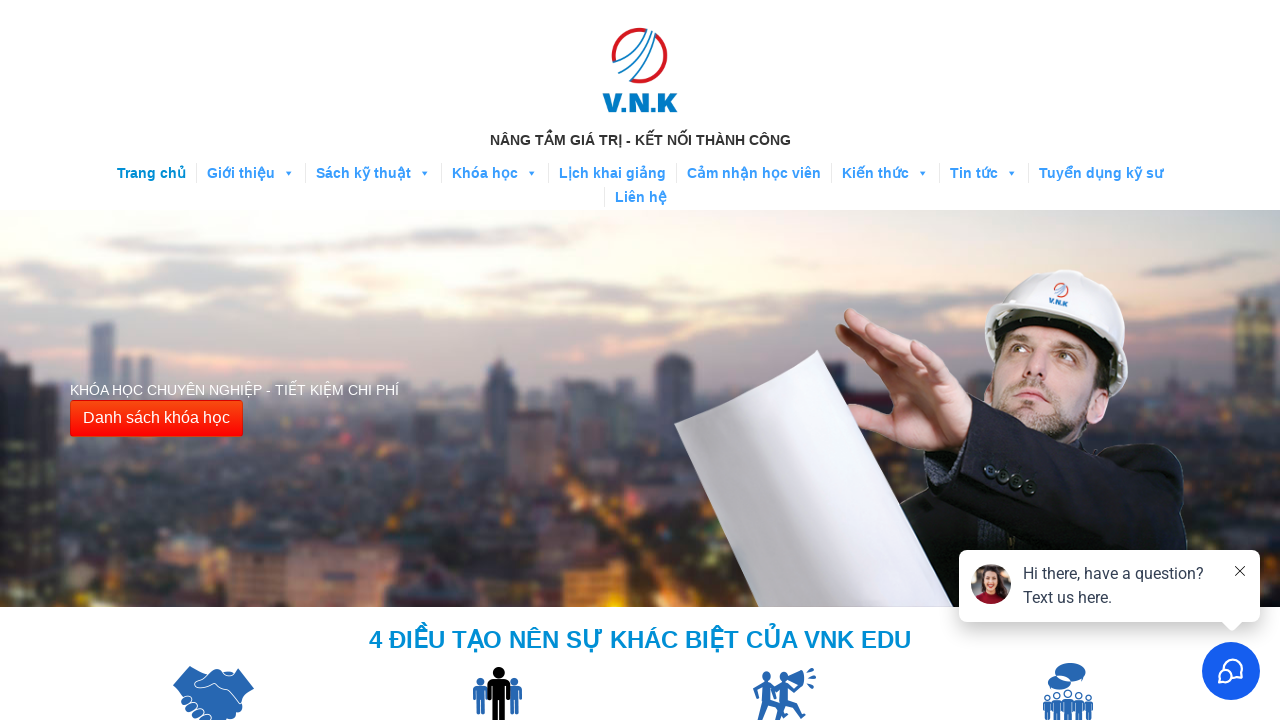

Clicked course list button at (156, 419) on xpath=//button[text()='Danh sách khóa học']
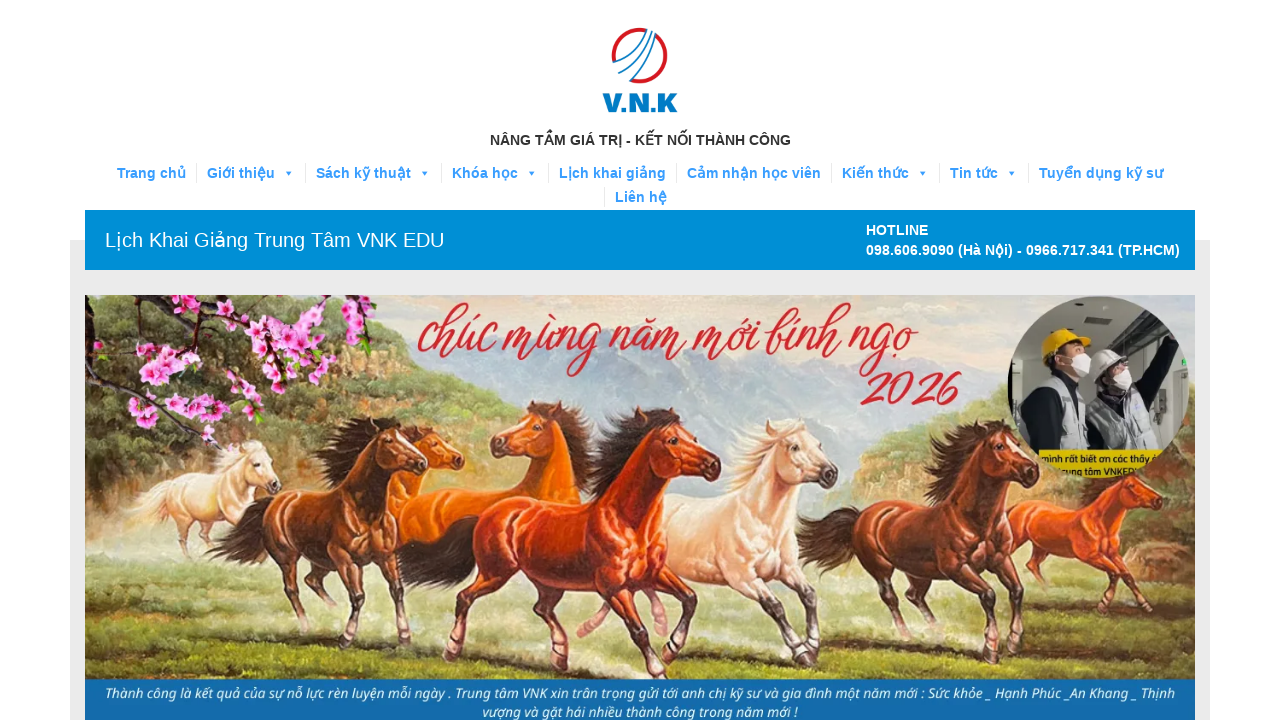

Verified URL changed to course list page
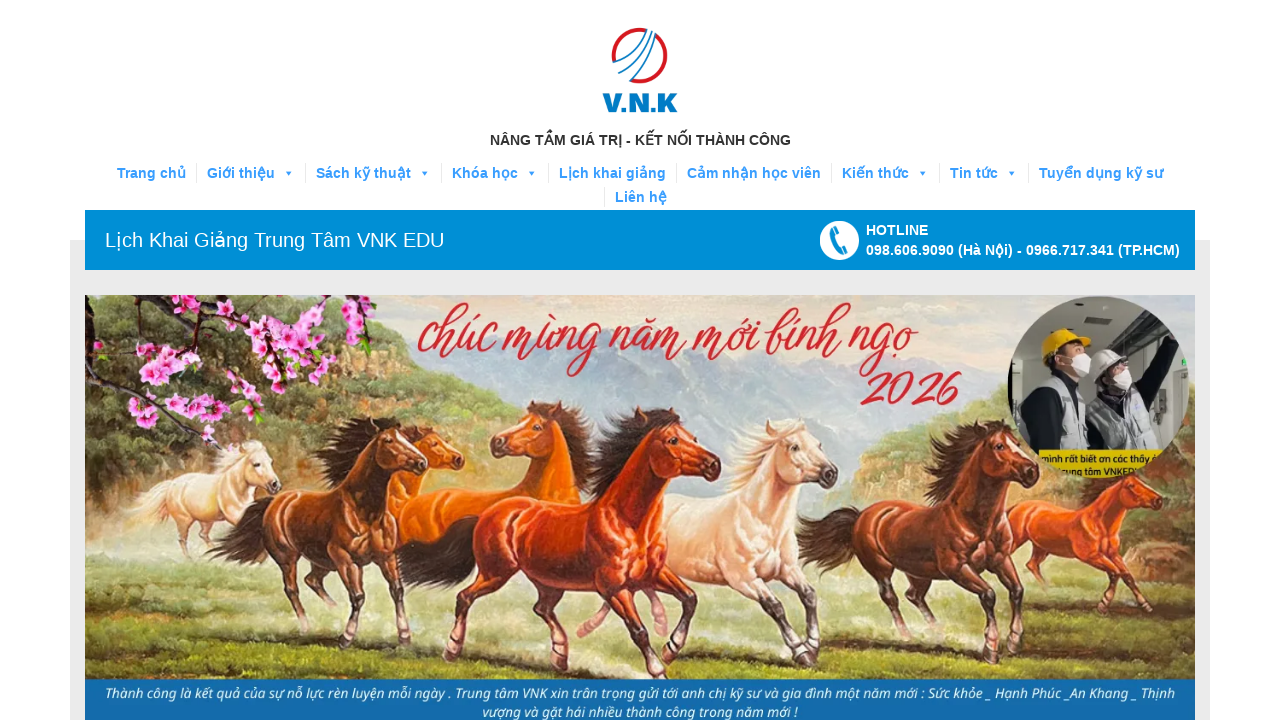

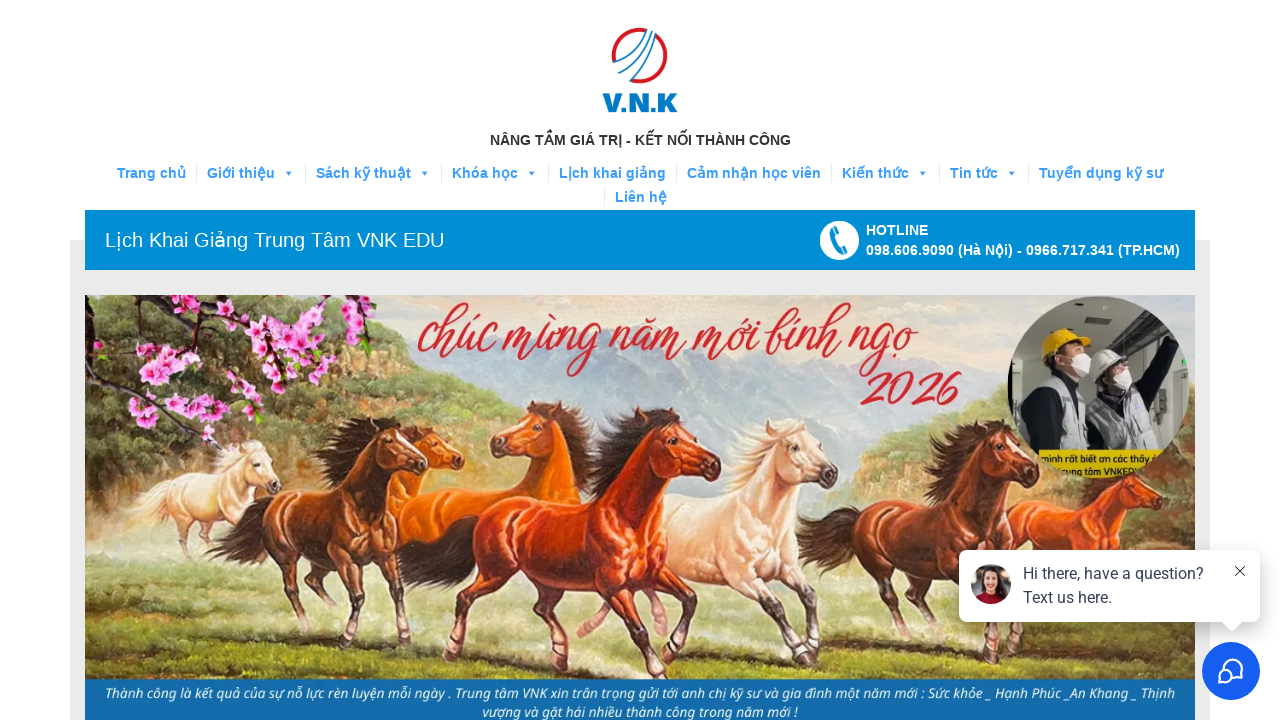